Navigates to JPL Space images page and clicks the full image button to view the featured Mars image

Starting URL: https://data-class-jpl-space.s3.amazonaws.com/JPL_Space/index.html

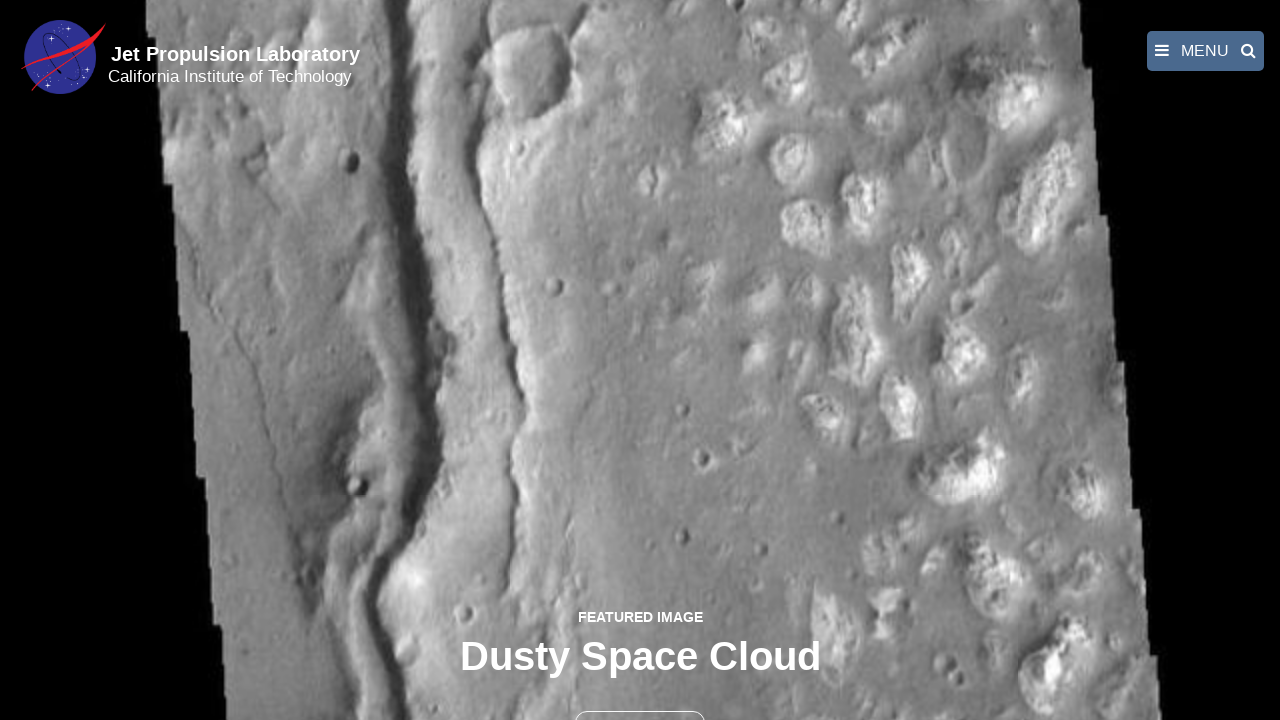

Navigated to JPL Space images page
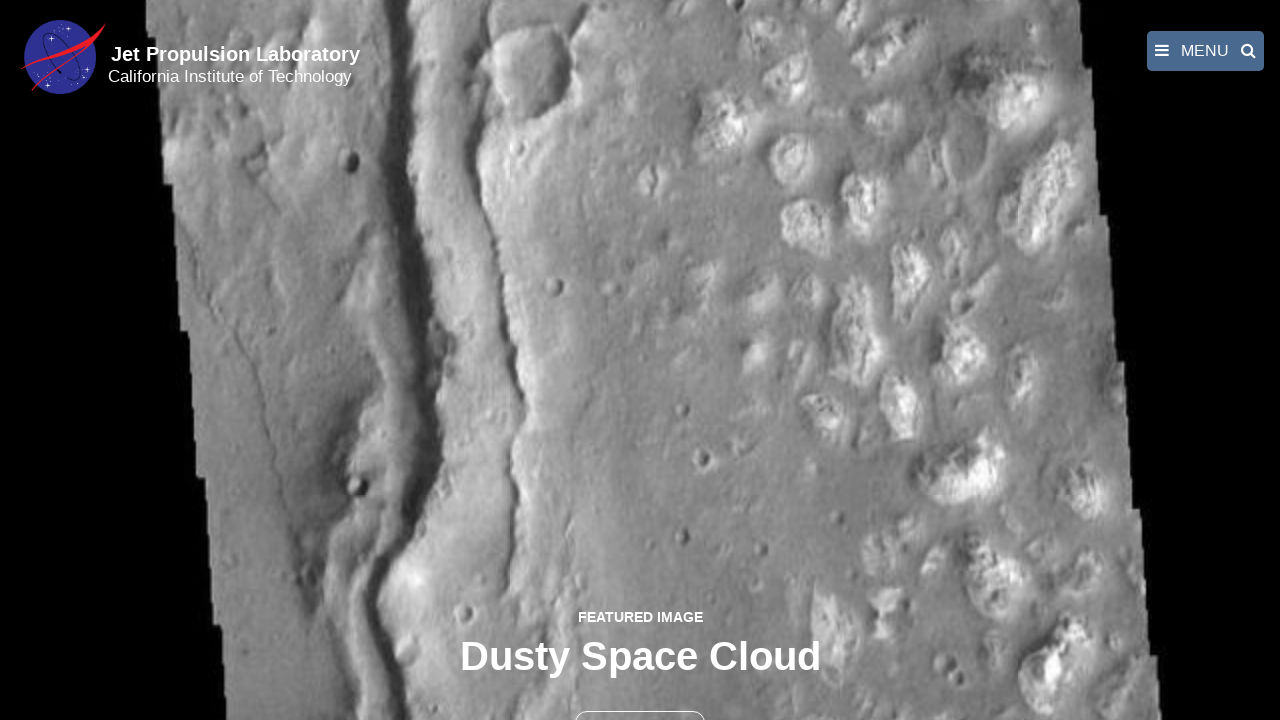

Clicked the full image button to view featured Mars image at (640, 699) on button >> nth=1
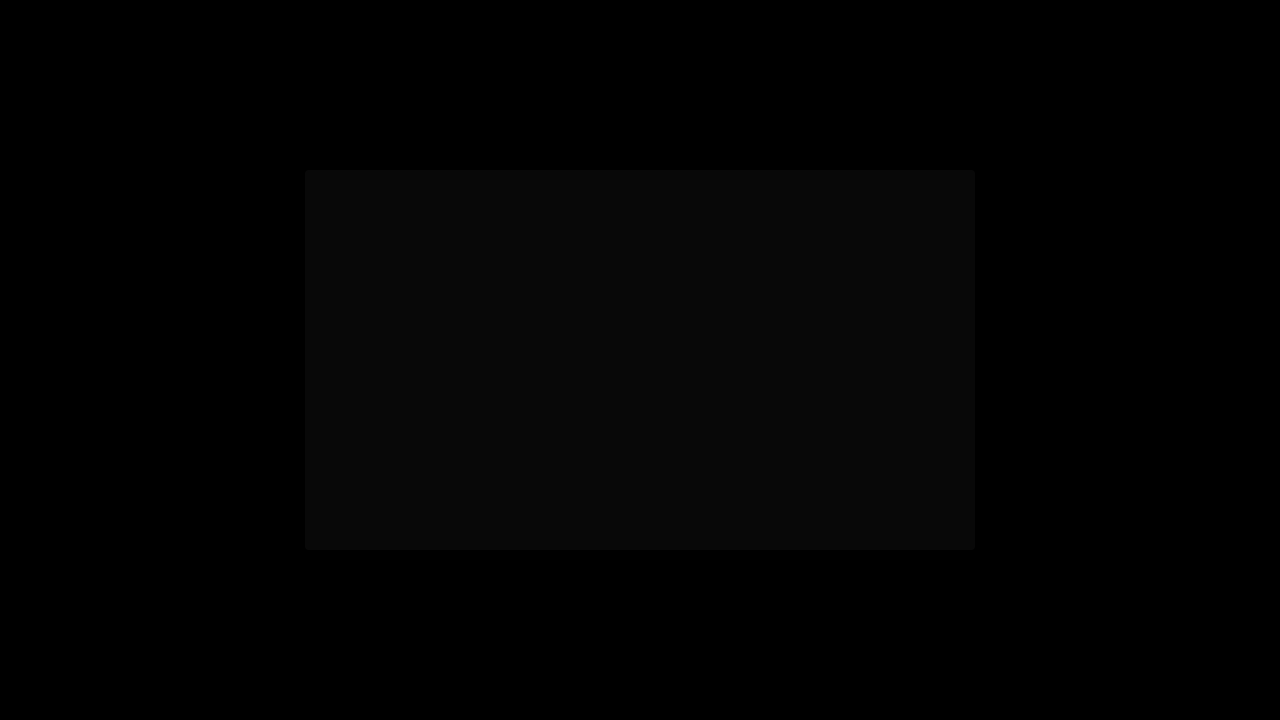

Full-size featured image loaded
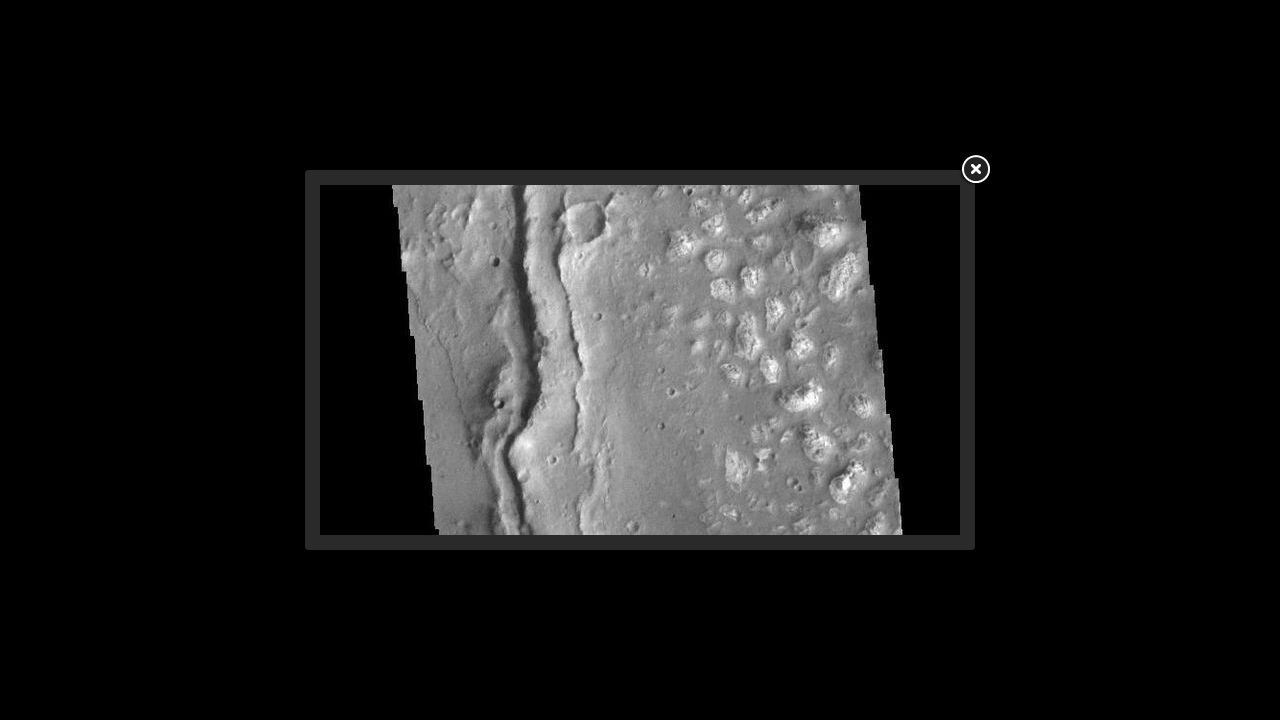

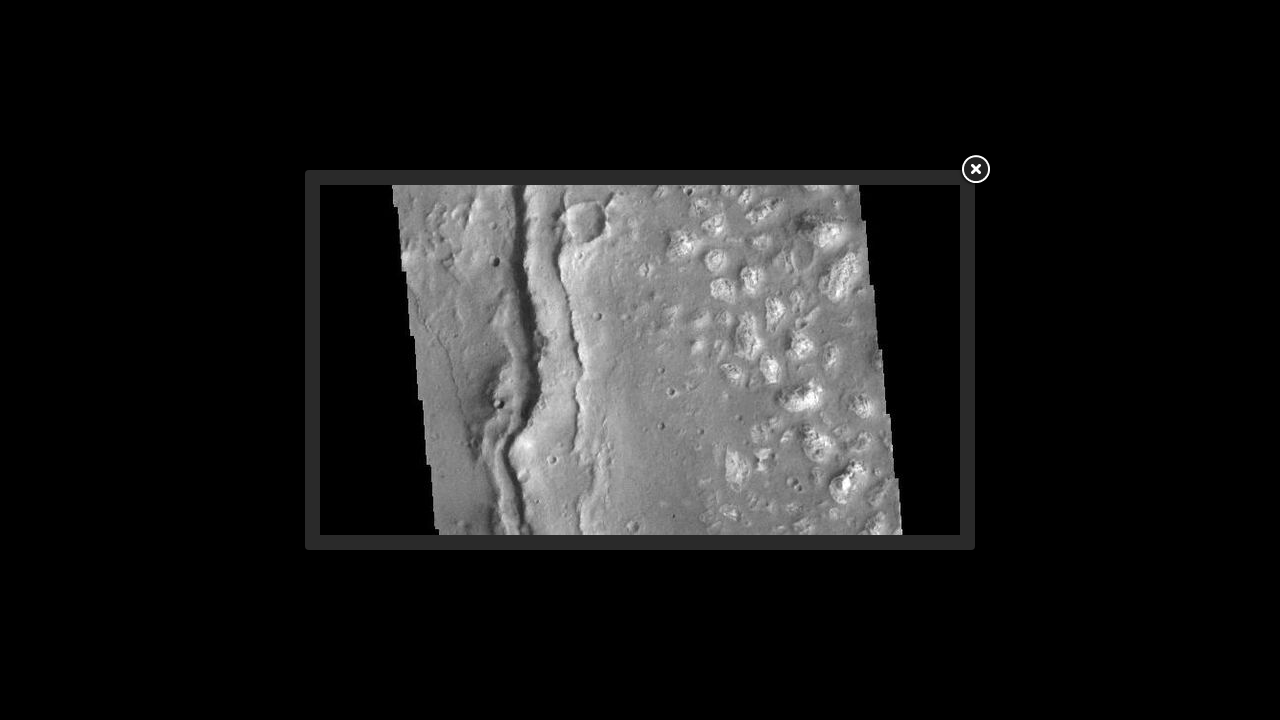